Tests deleting a Kanban card by clicking on a random article, opening its menu, and confirming deletion

Starting URL: https://kanban-566d8.firebaseapp.com/task1722528156947

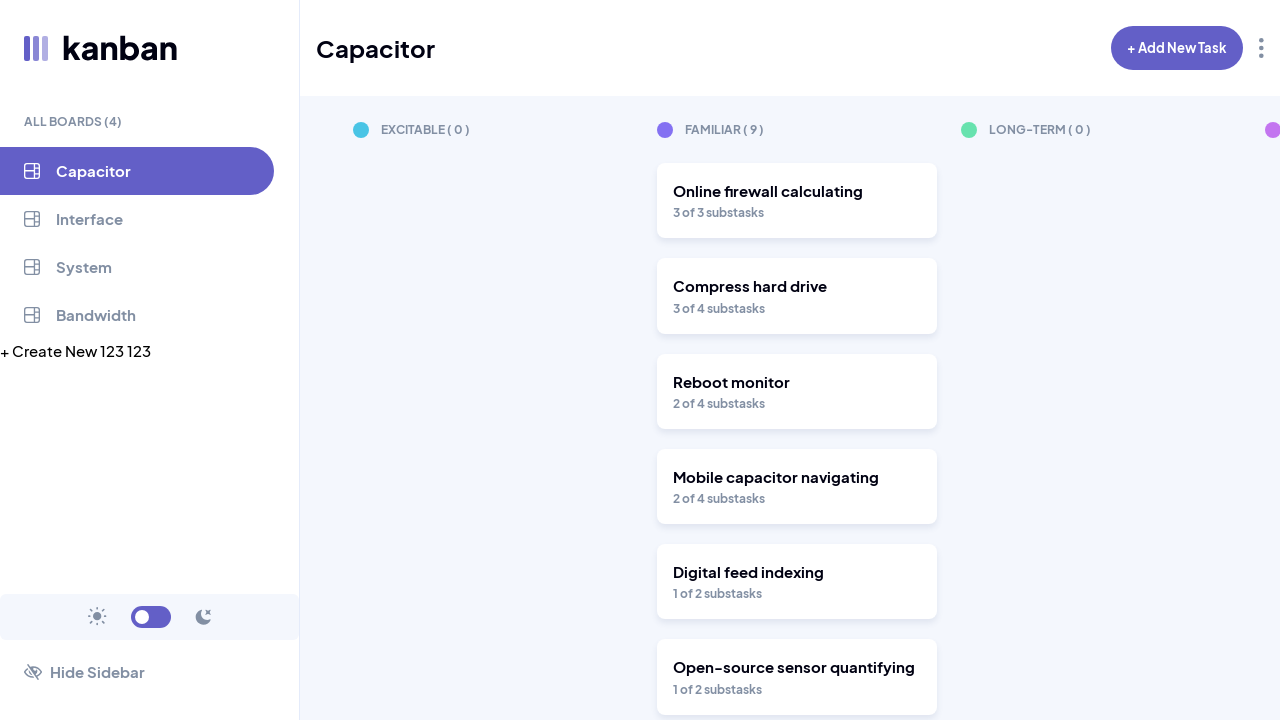

Waited for Kanban board to load - article cards visible
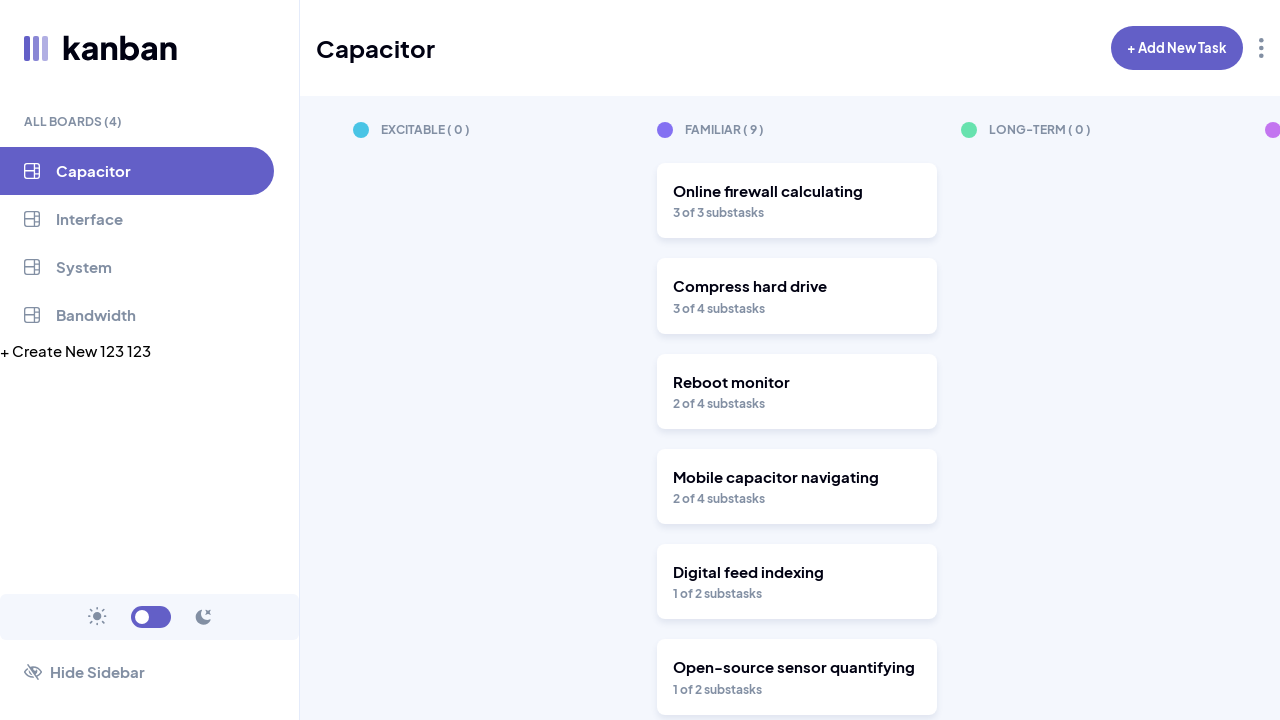

Retrieved all article cards from board - found 9 cards
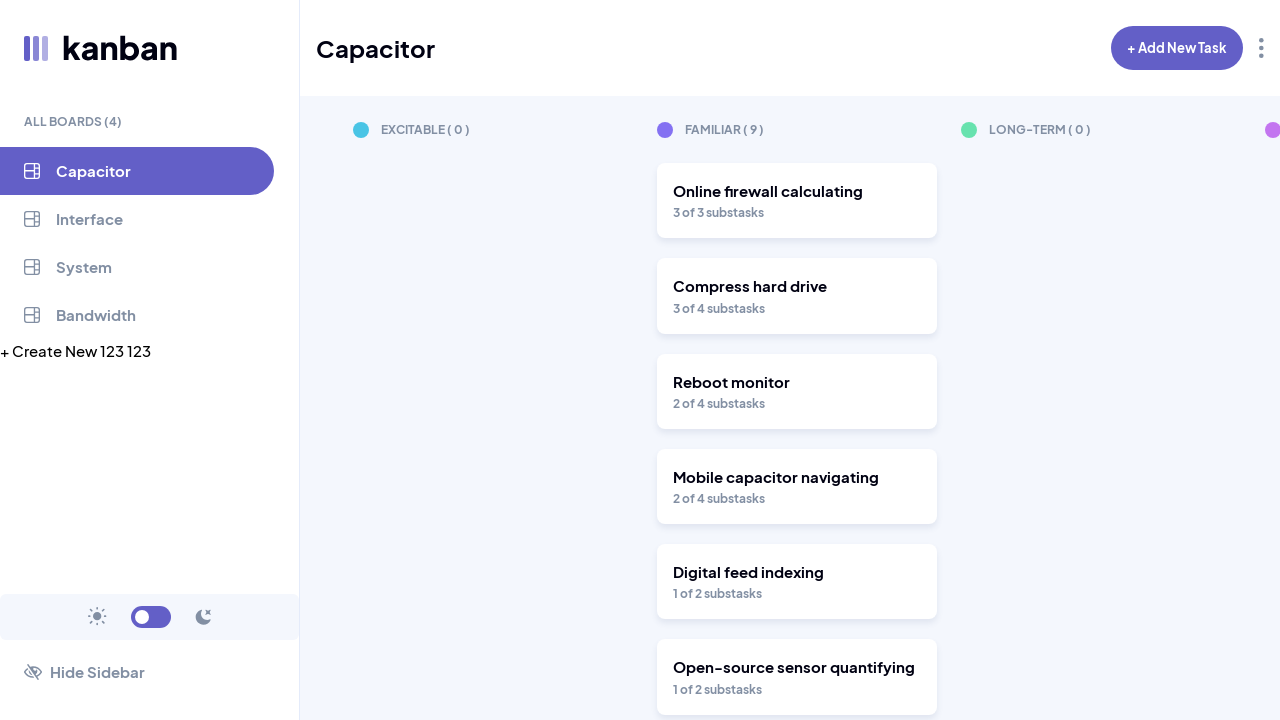

Selected first article card from the board
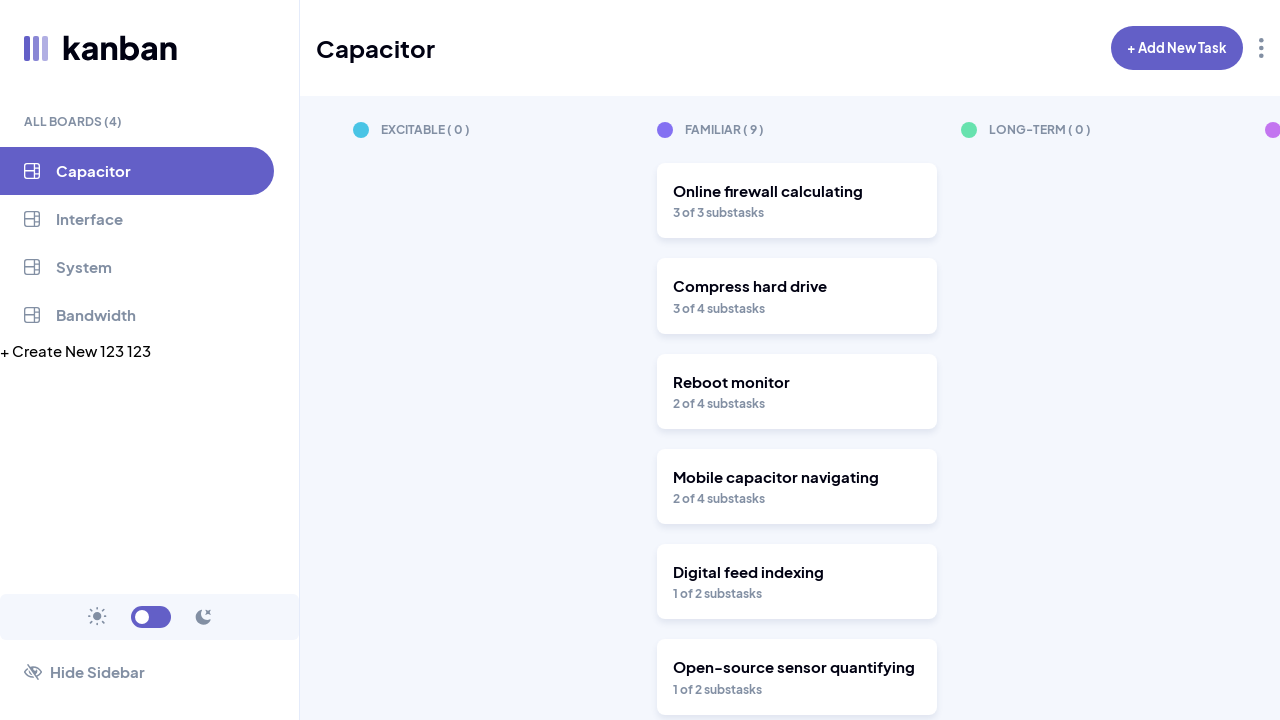

Clicked on the selected article card at (797, 201) on section article >> nth=0
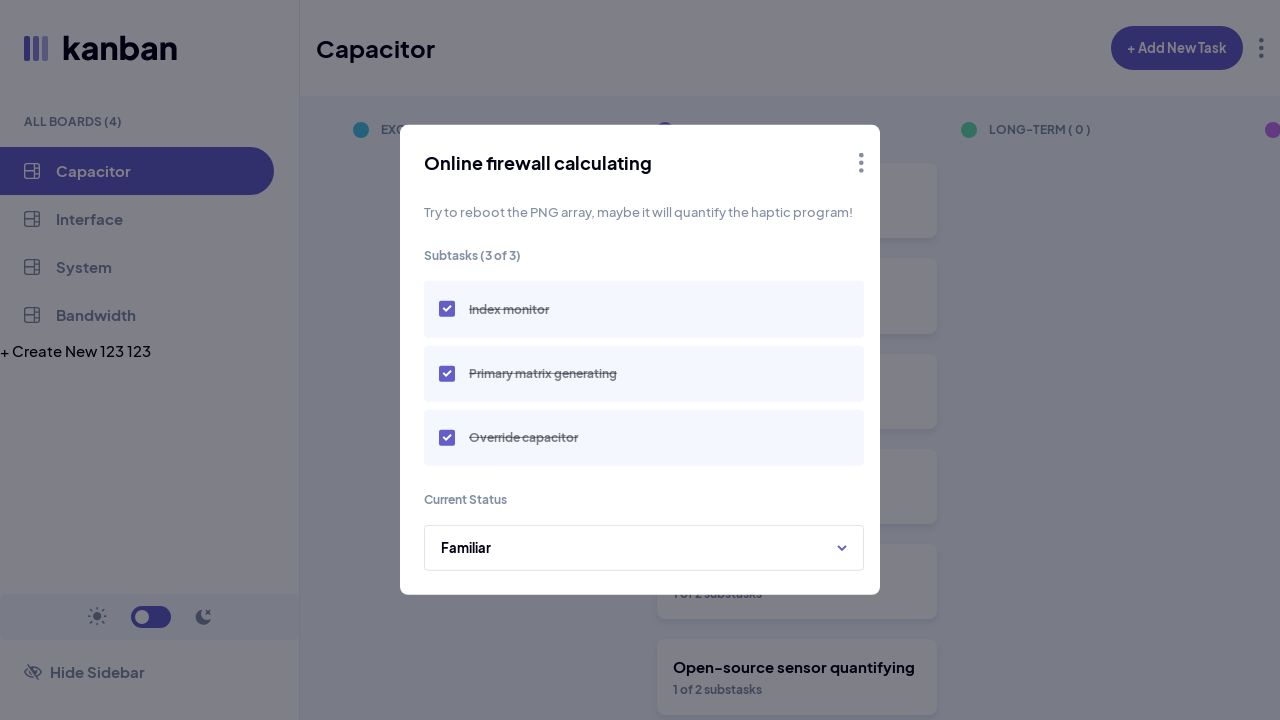

Clicked on the card menu icon (ellipsis/options) at (861, 163) on div.absolute svg g[fill-rule="evenodd"] >> nth=0
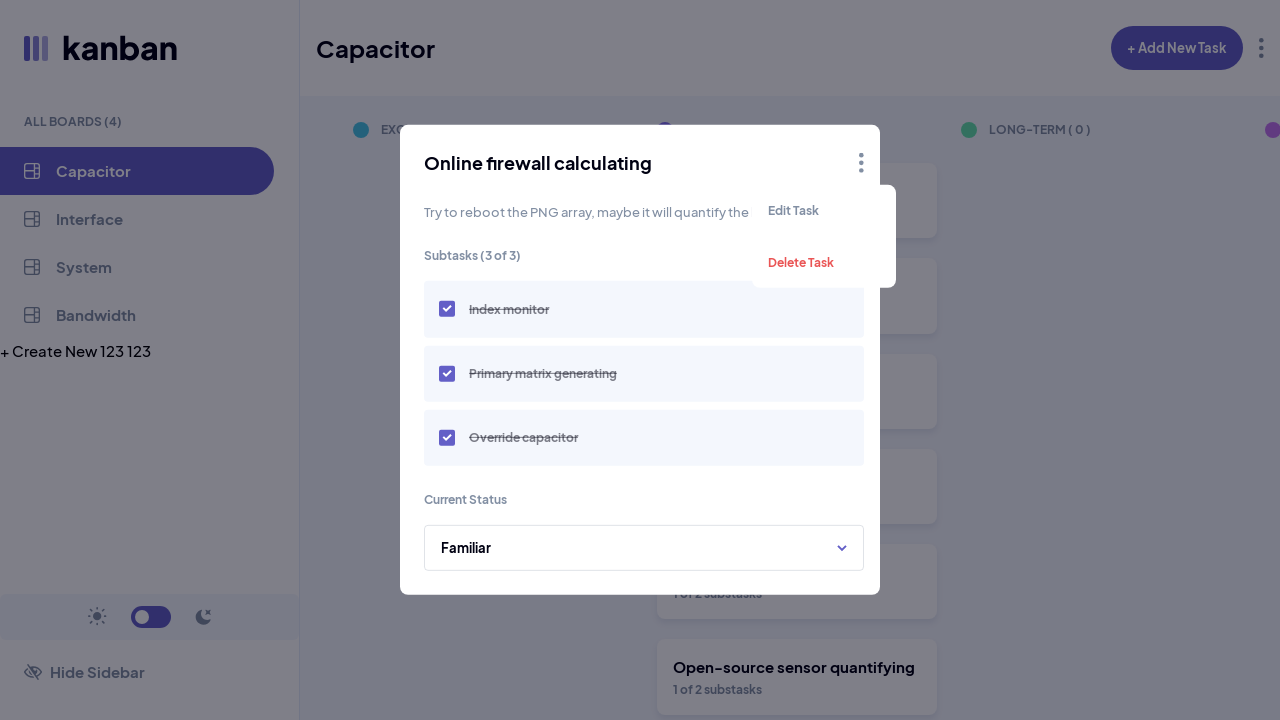

Clicked 'Delete Task' option from menu at (824, 262) on internal:text="Delete Task"i
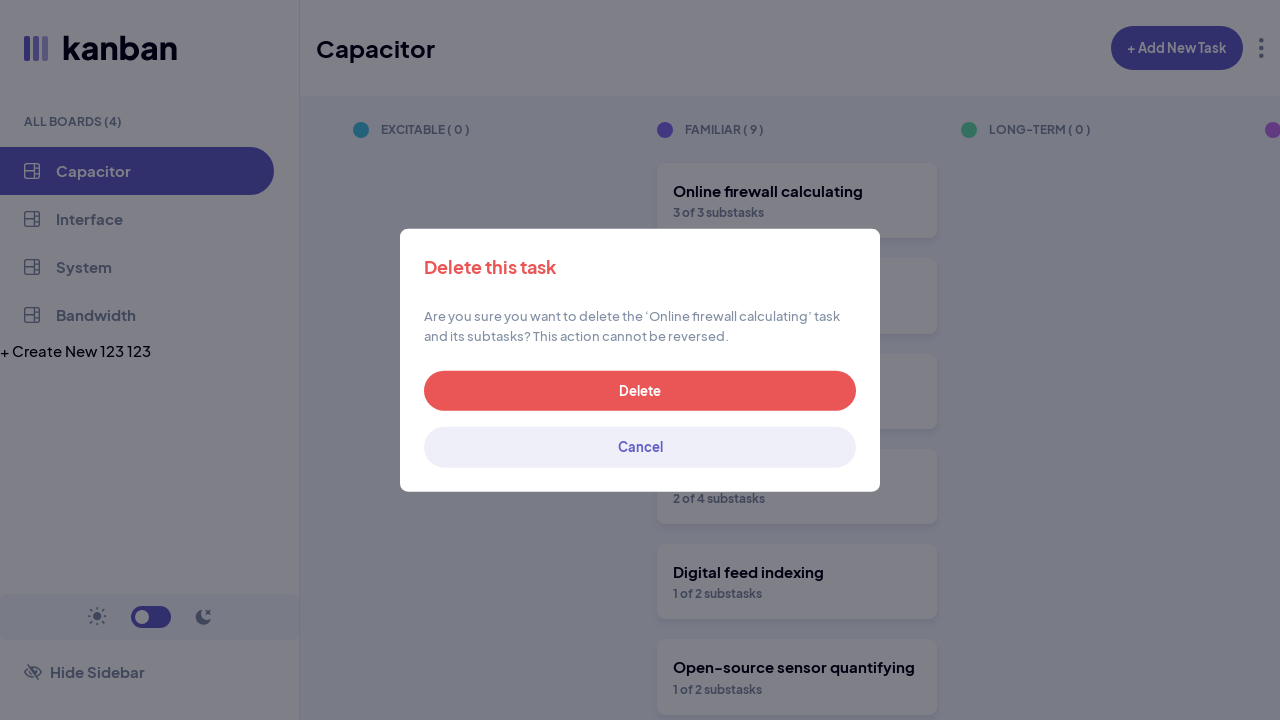

Clicked Delete button to confirm deletion at (640, 391) on internal:role=button[name="Delete"i]
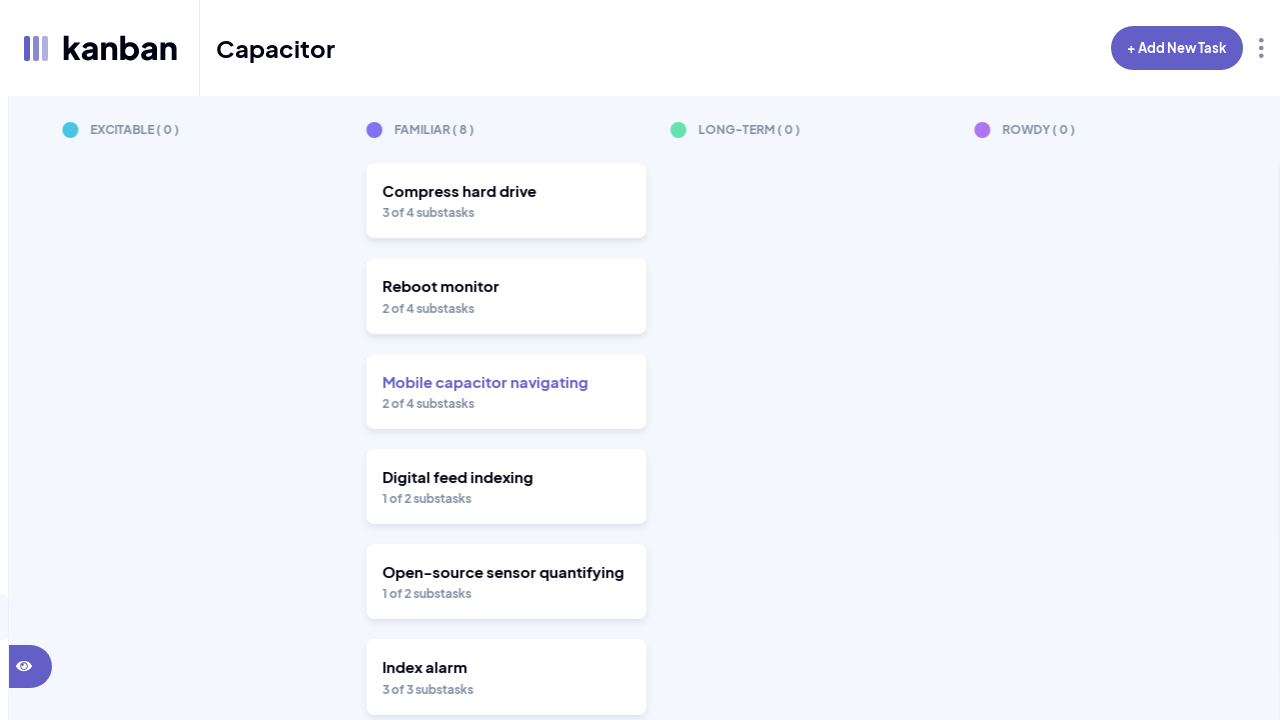

Waited for deletion to complete
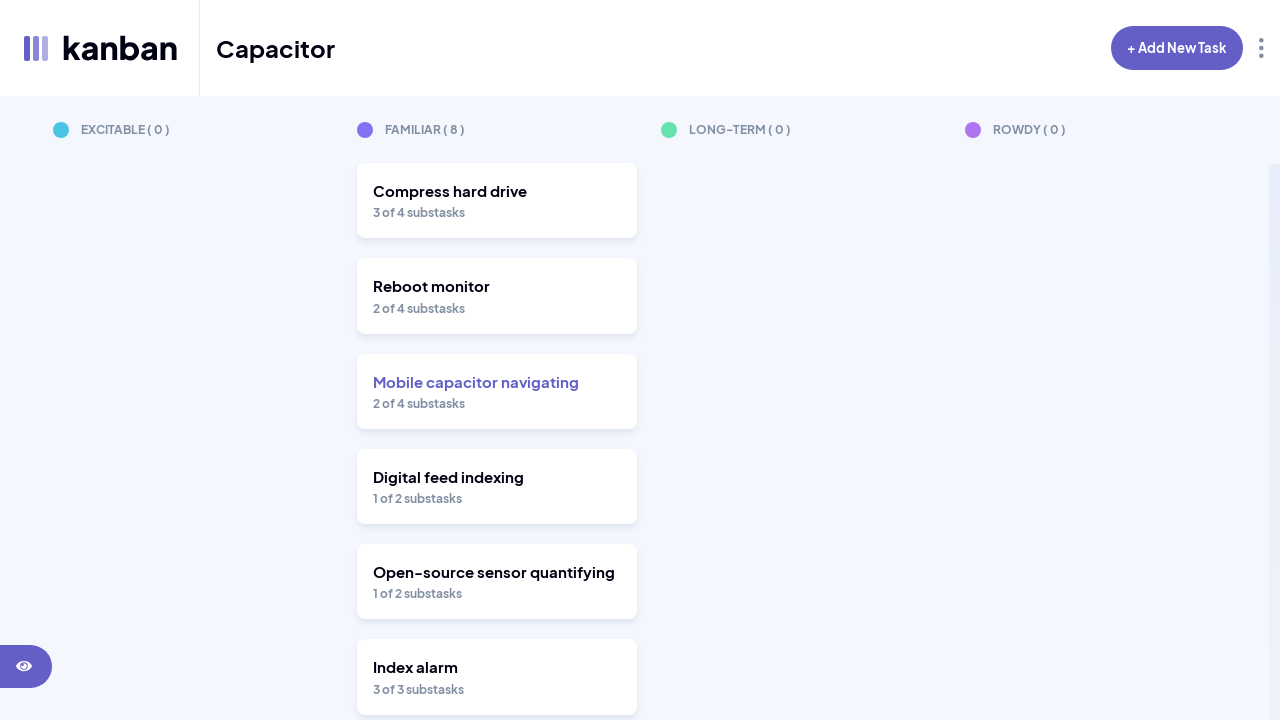

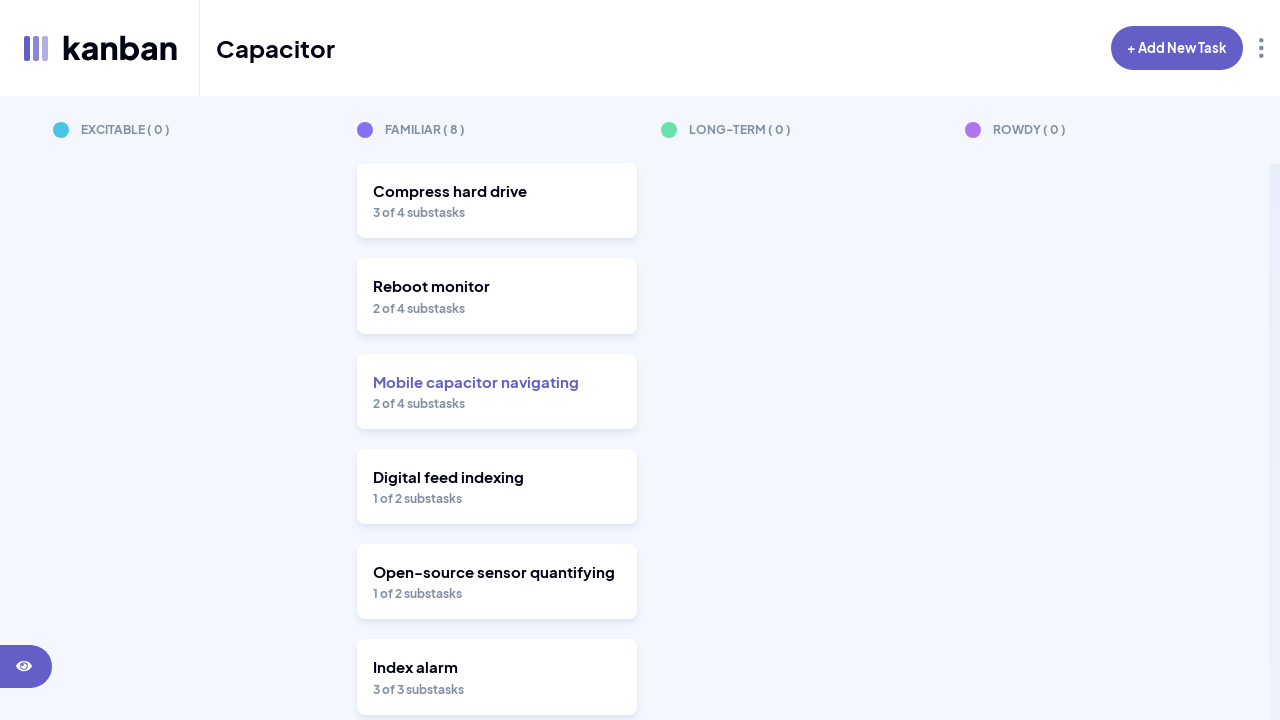